Navigates to RedBus website and waits for the page to load. This is a basic navigation test to verify the homepage is accessible.

Starting URL: https://www.redbus.in/

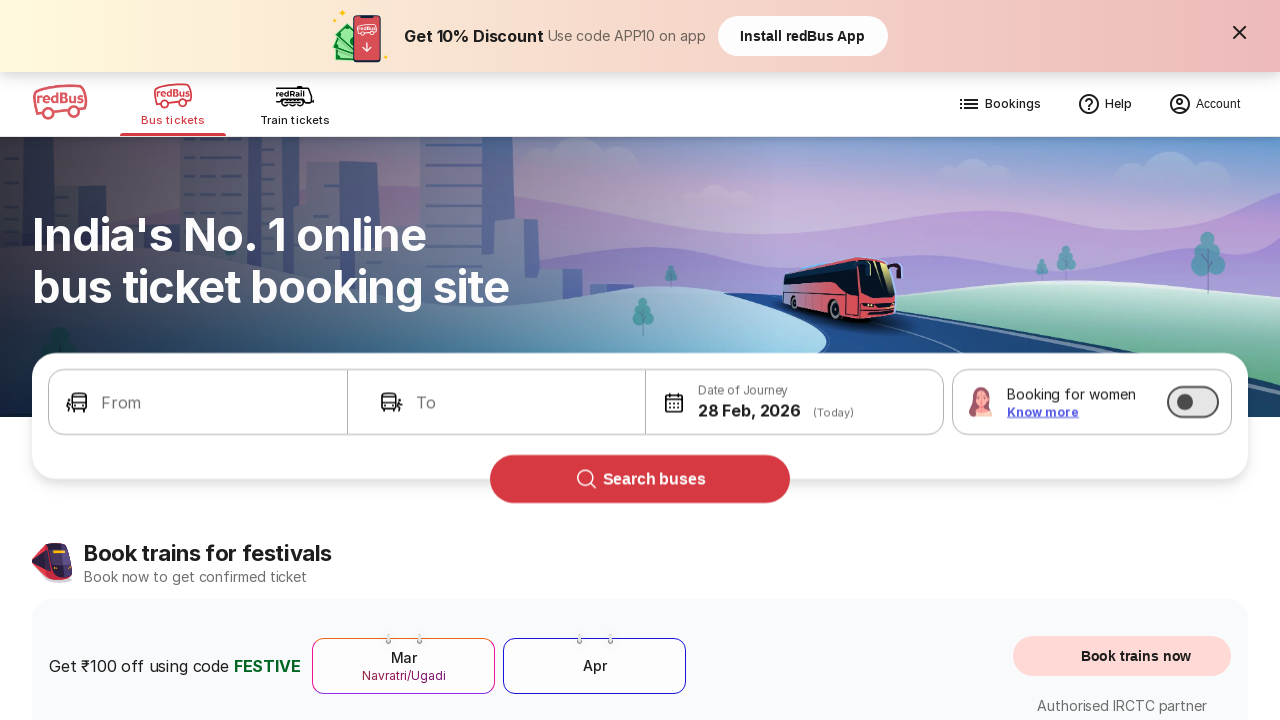

Navigated to RedBus homepage at https://www.redbus.in/
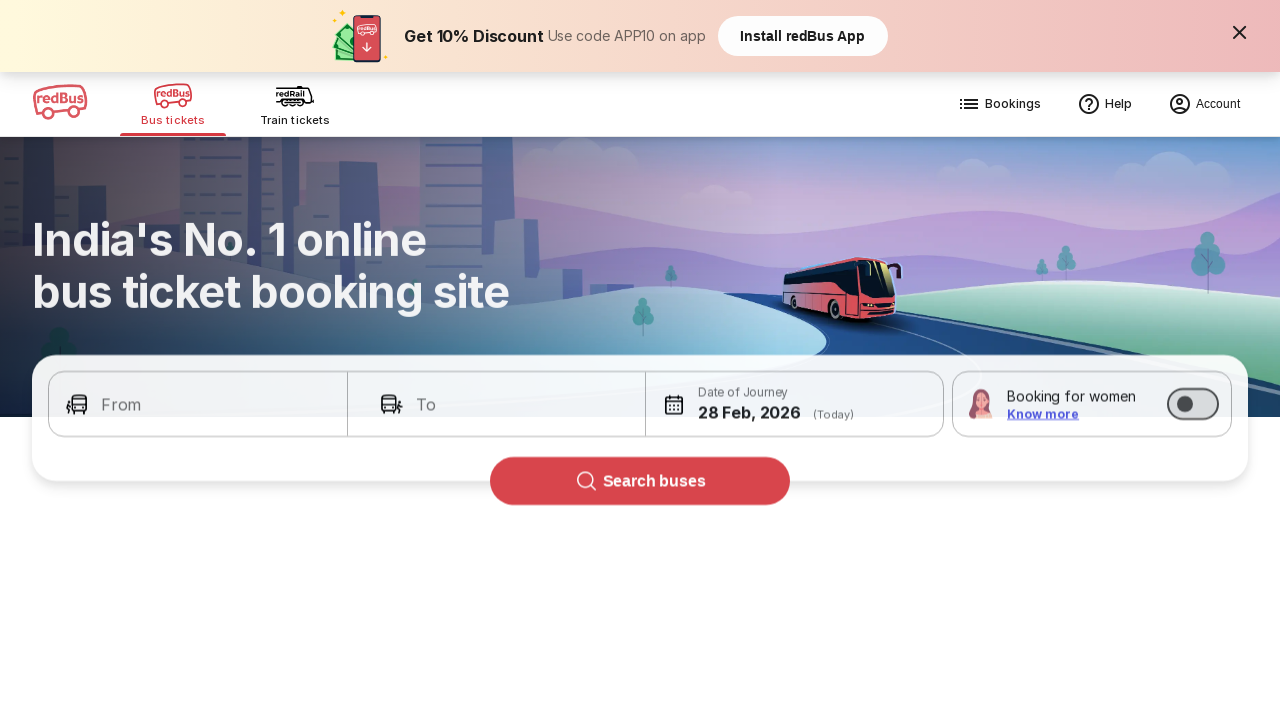

Page DOM content fully loaded
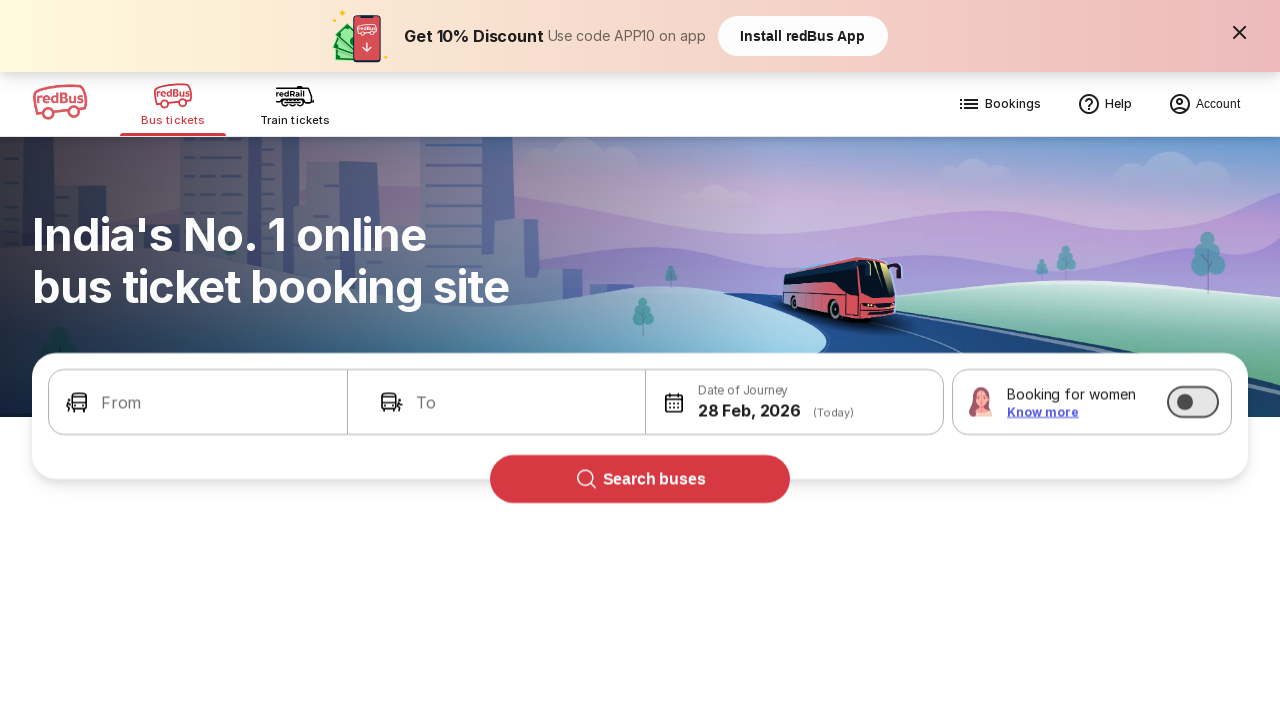

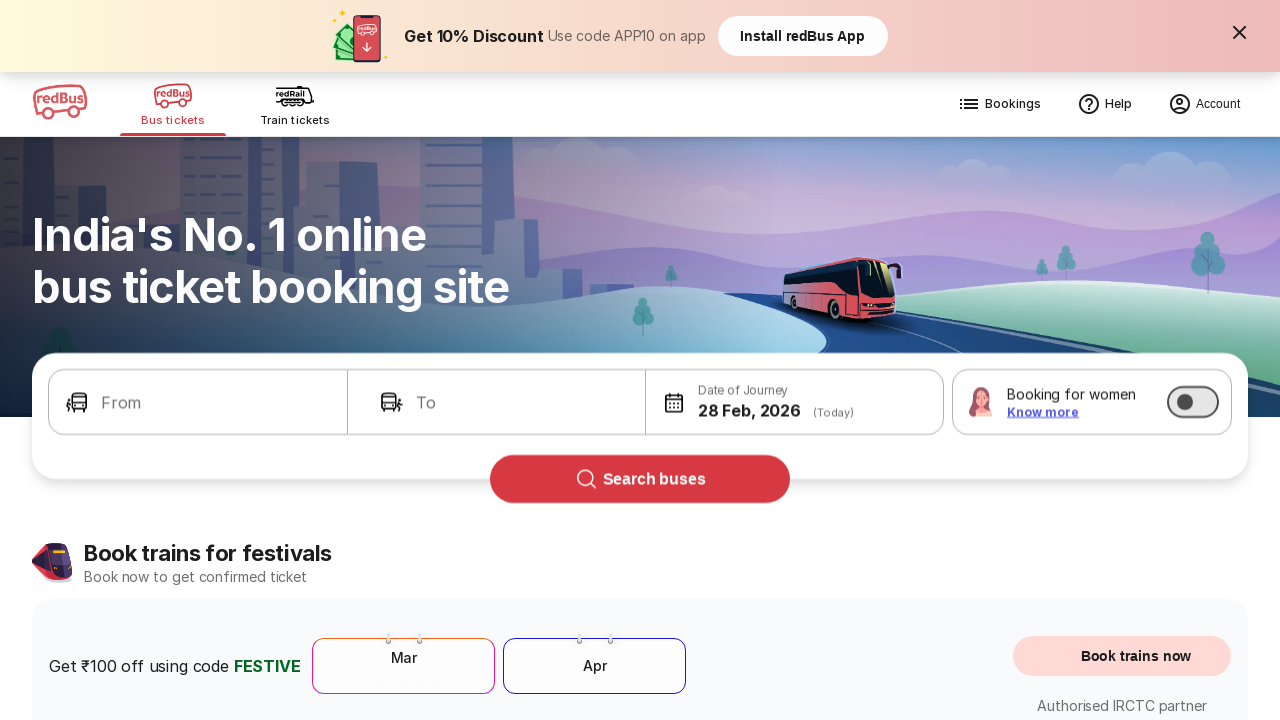